Tests drag and drop functionality by dragging multiple document images to a trash container element on a demo page.

Starting URL: https://marcojakob.github.io/dart-dnd/basic/

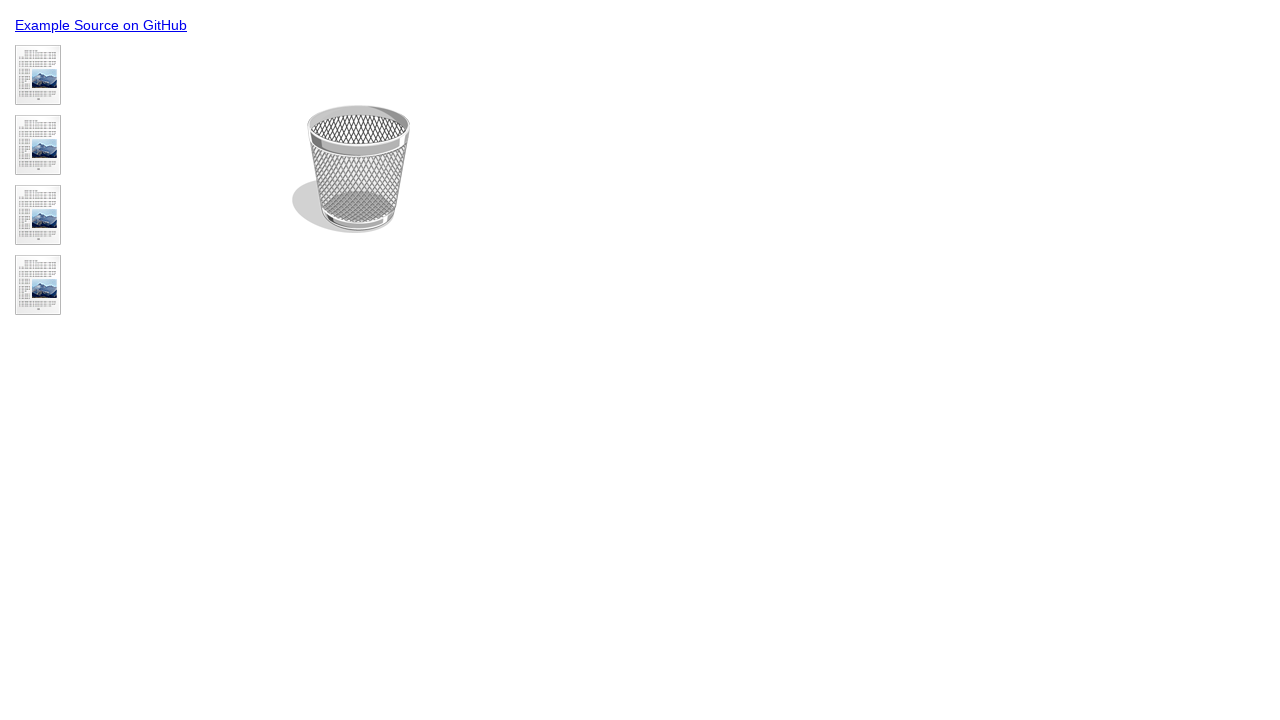

Waited for document images to load in container
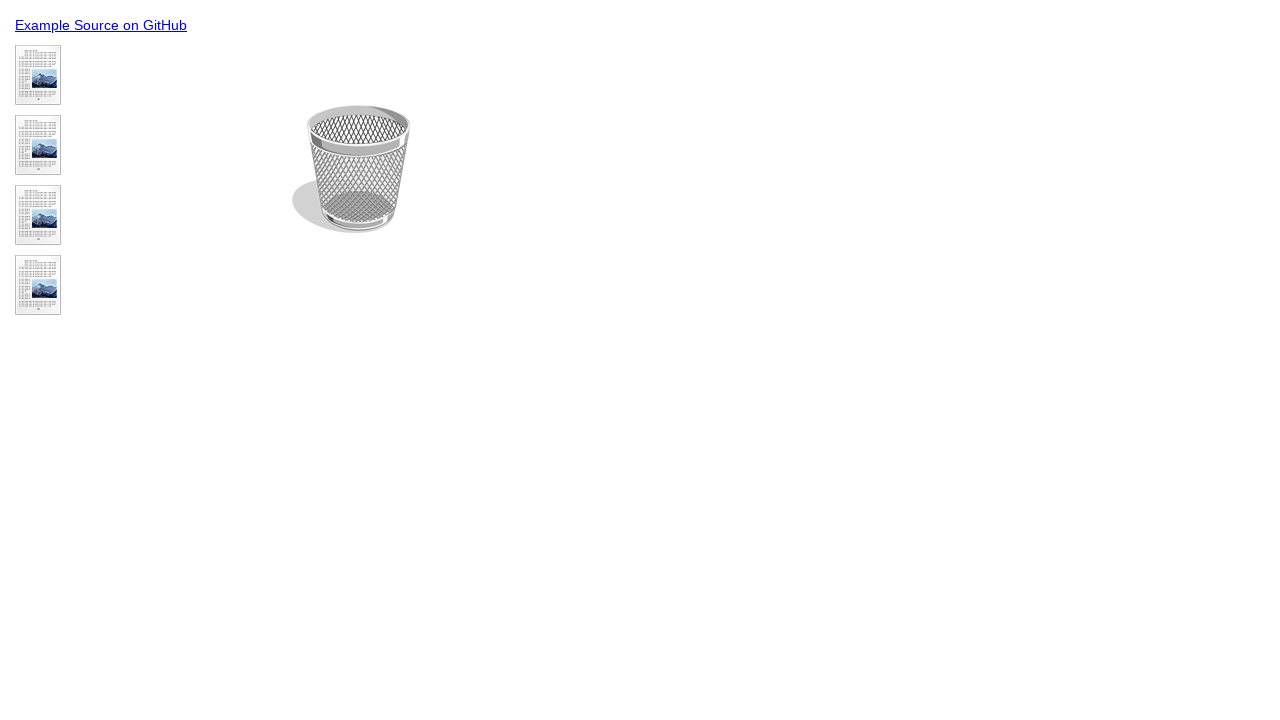

Waited for trash container to load
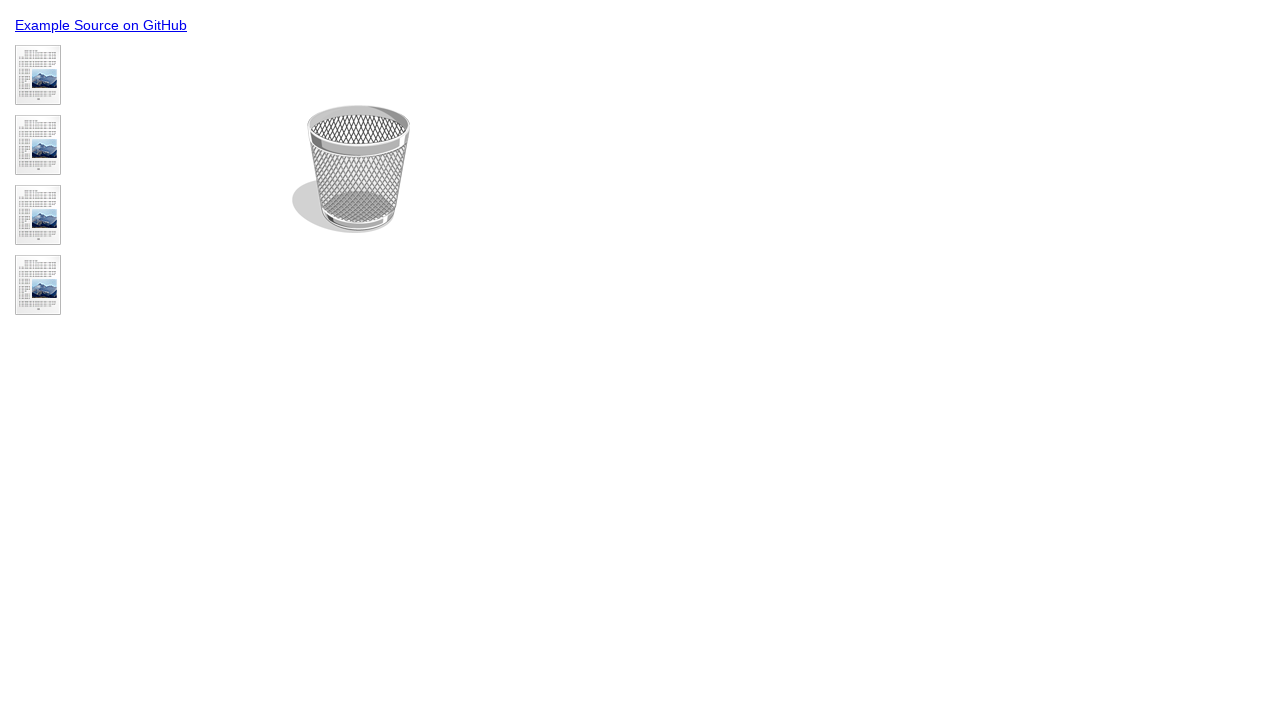

Found 4 document images to drag
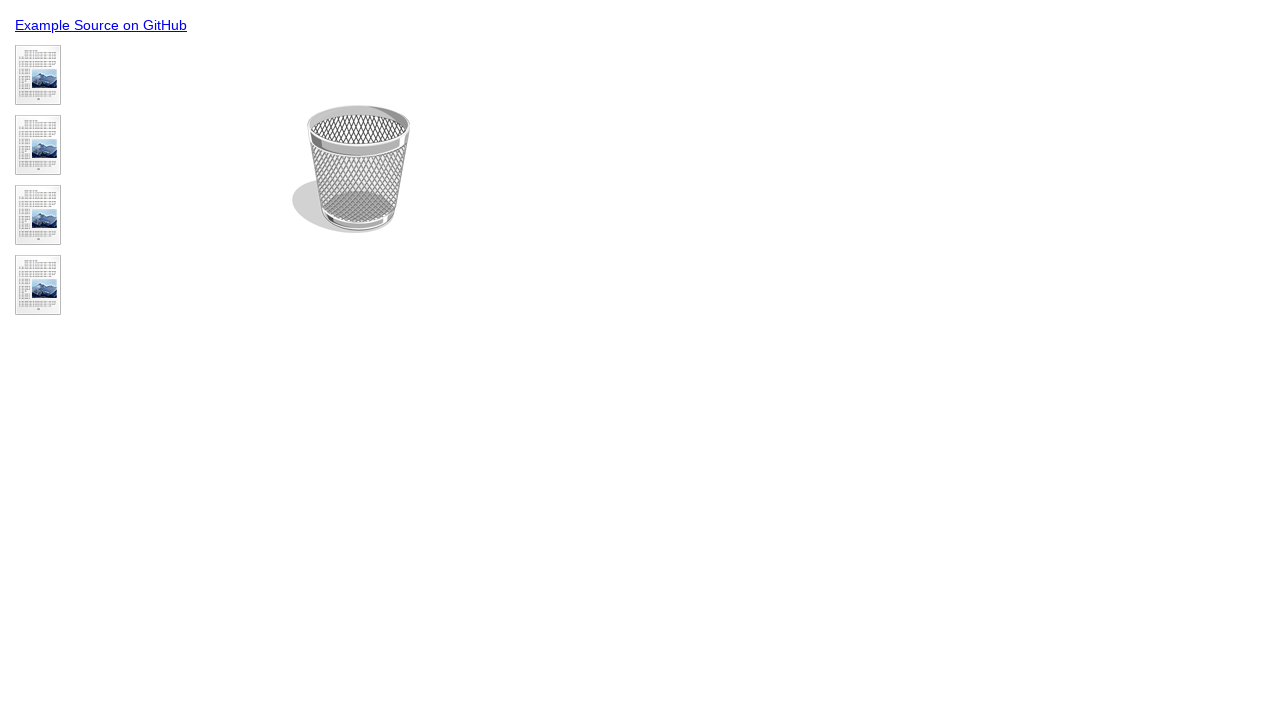

Dragged document 1 to trash container at (351, 169)
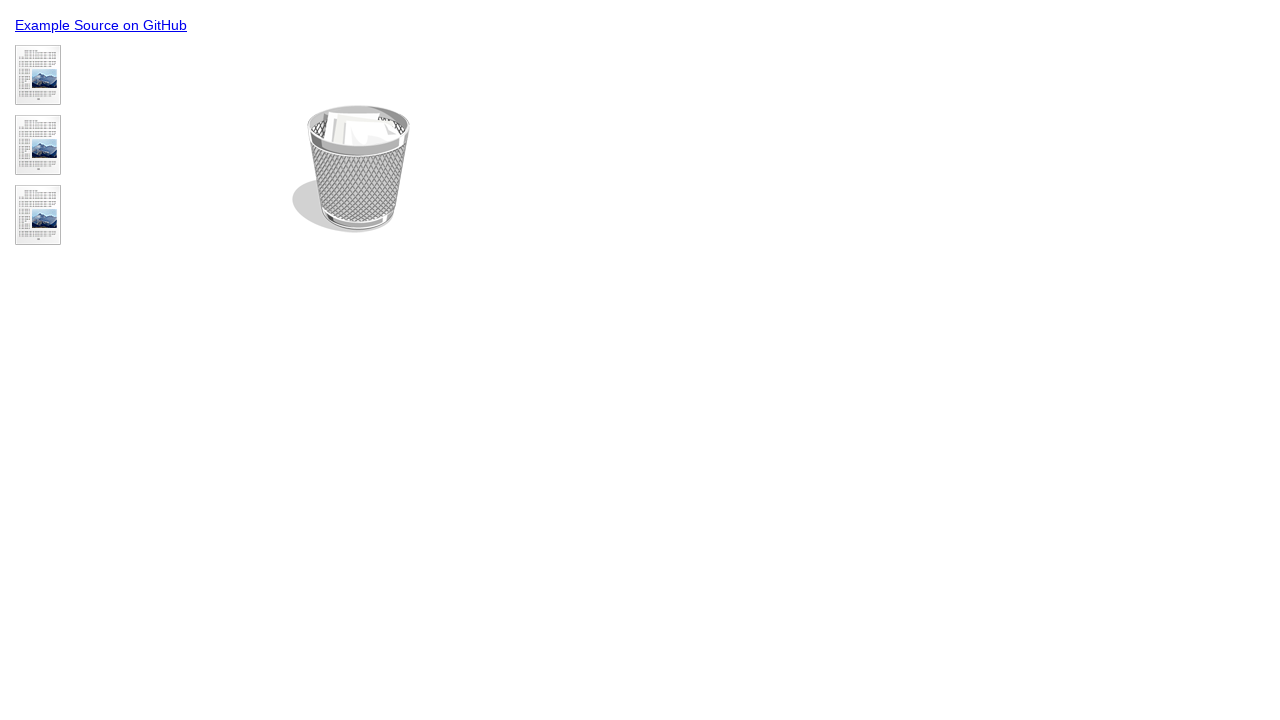

Waited 500ms before next drag operation
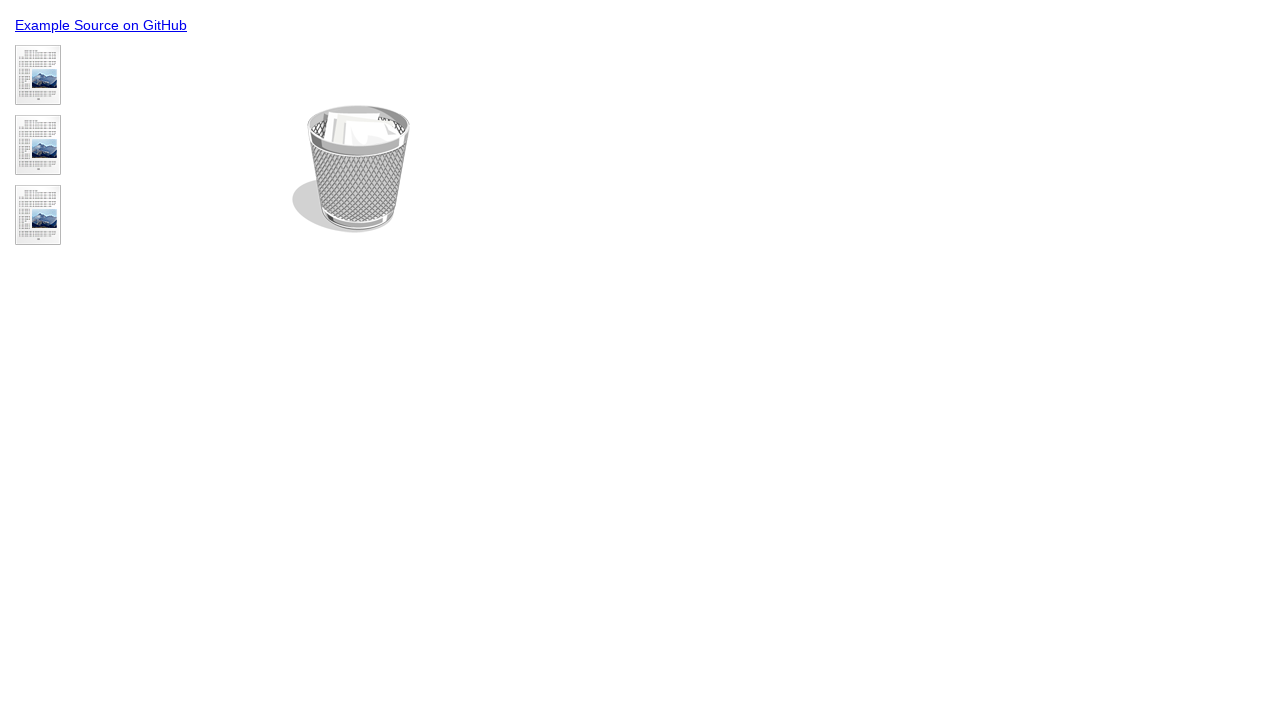

Dragged document 2 to trash container at (351, 169)
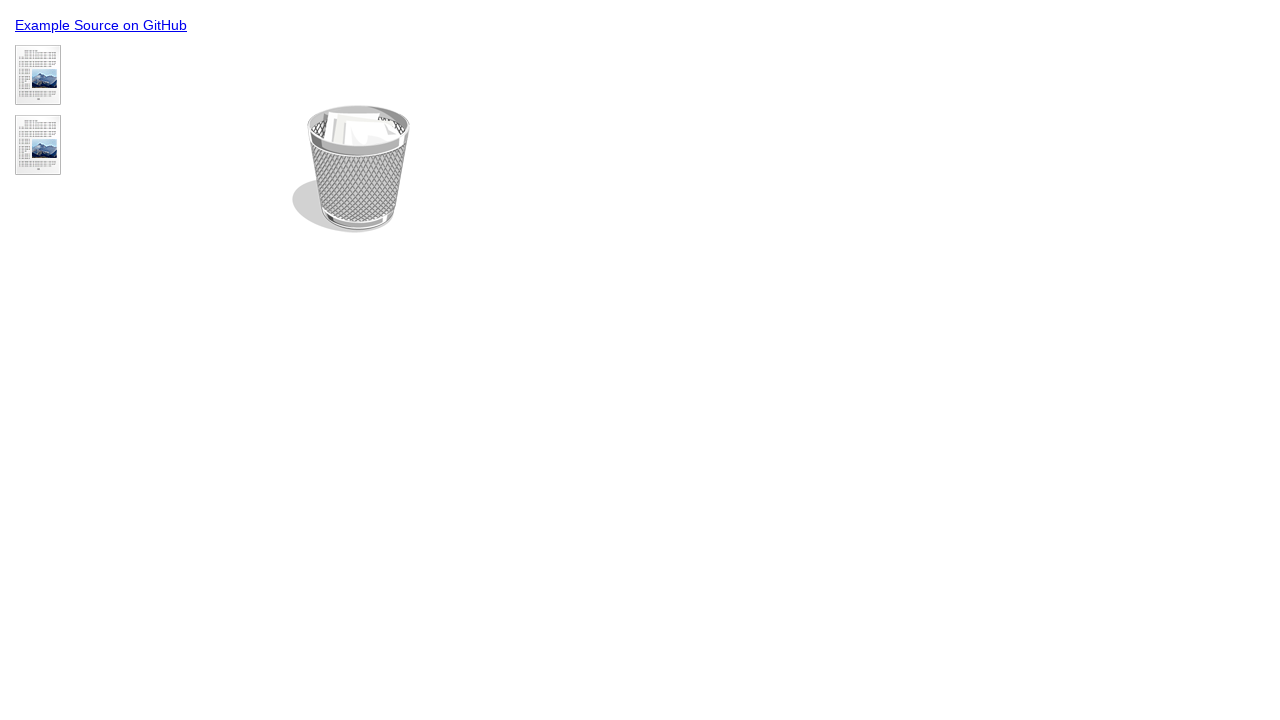

Waited 500ms before next drag operation
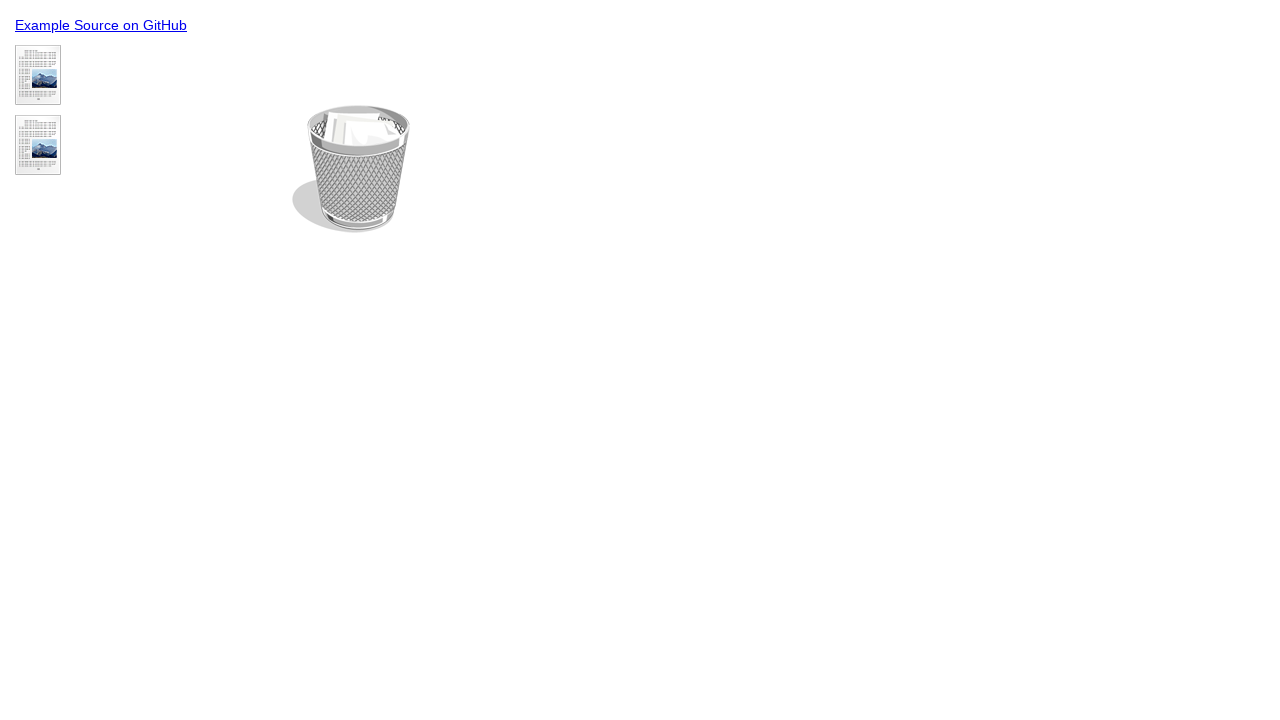

Dragged document 3 to trash container at (351, 169)
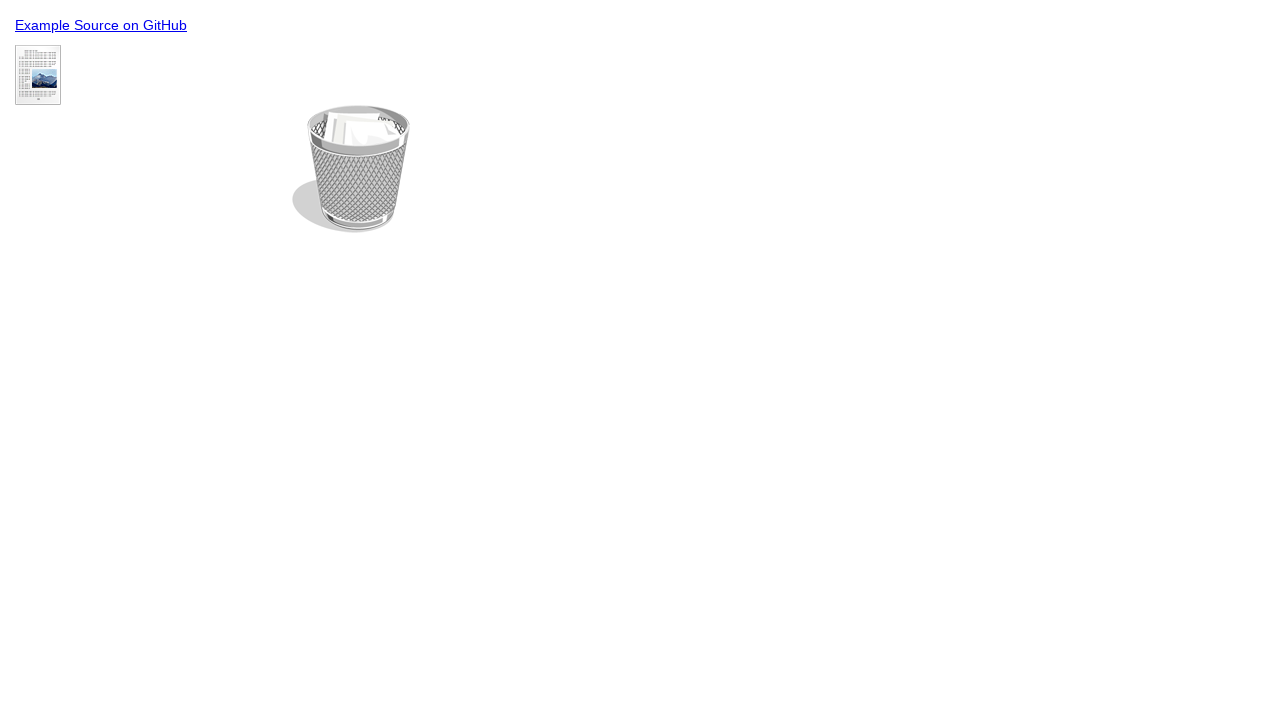

Waited 500ms before next drag operation
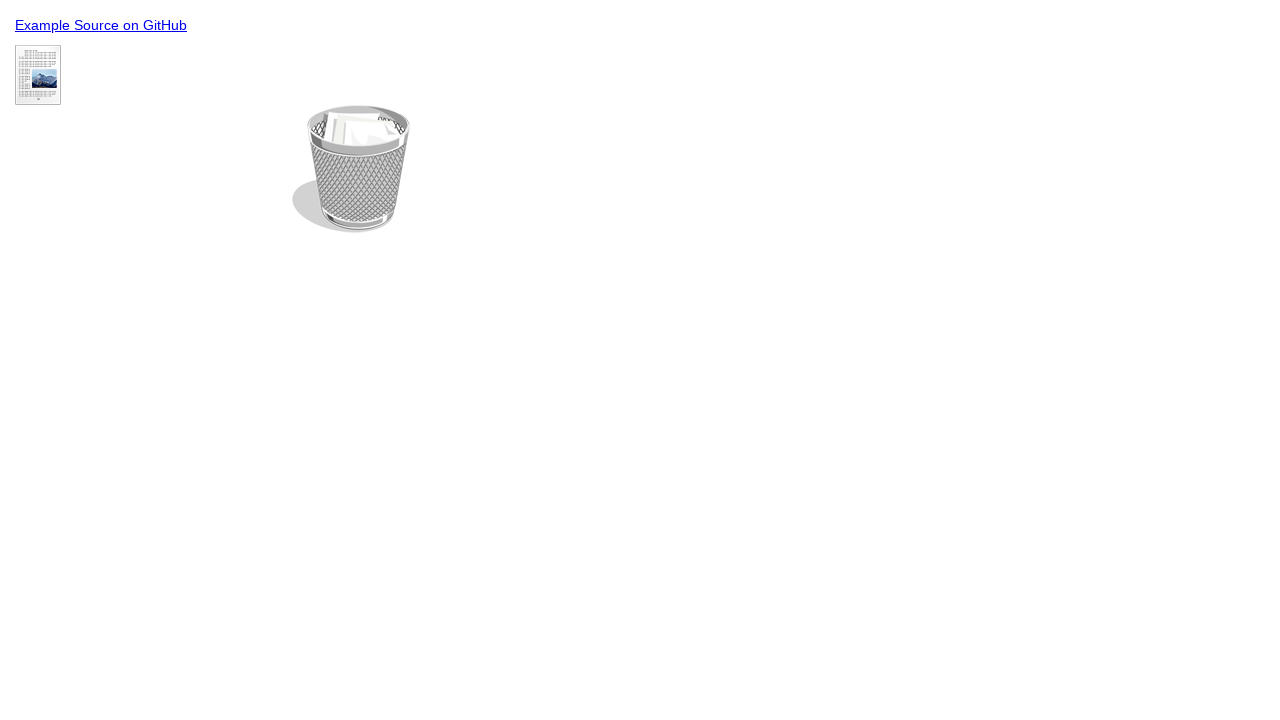

Dragged document 4 to trash container at (351, 169)
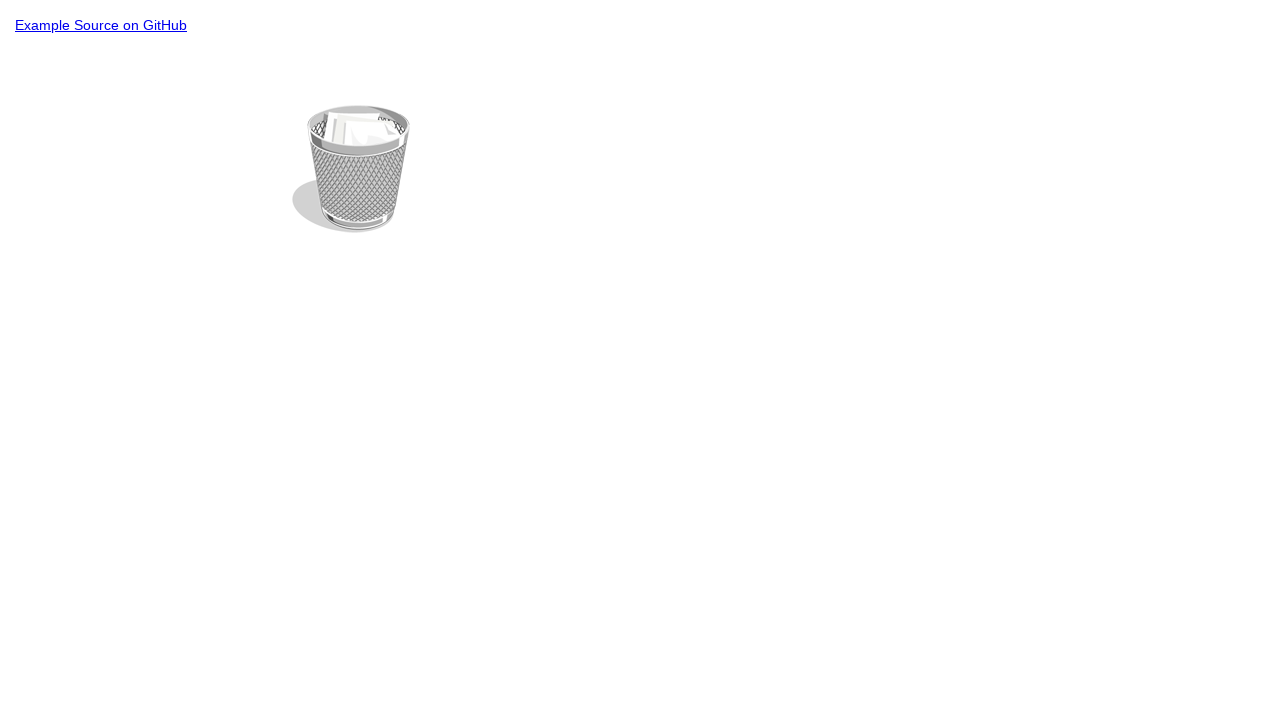

Waited 500ms before next drag operation
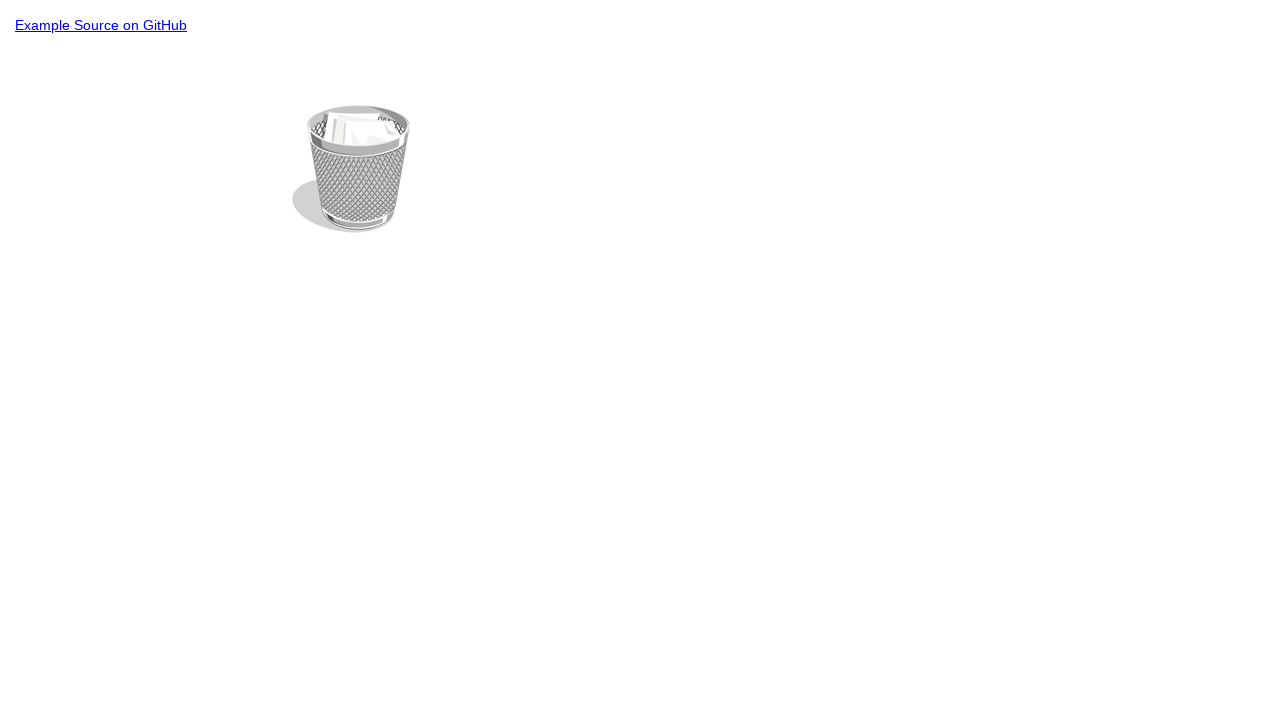

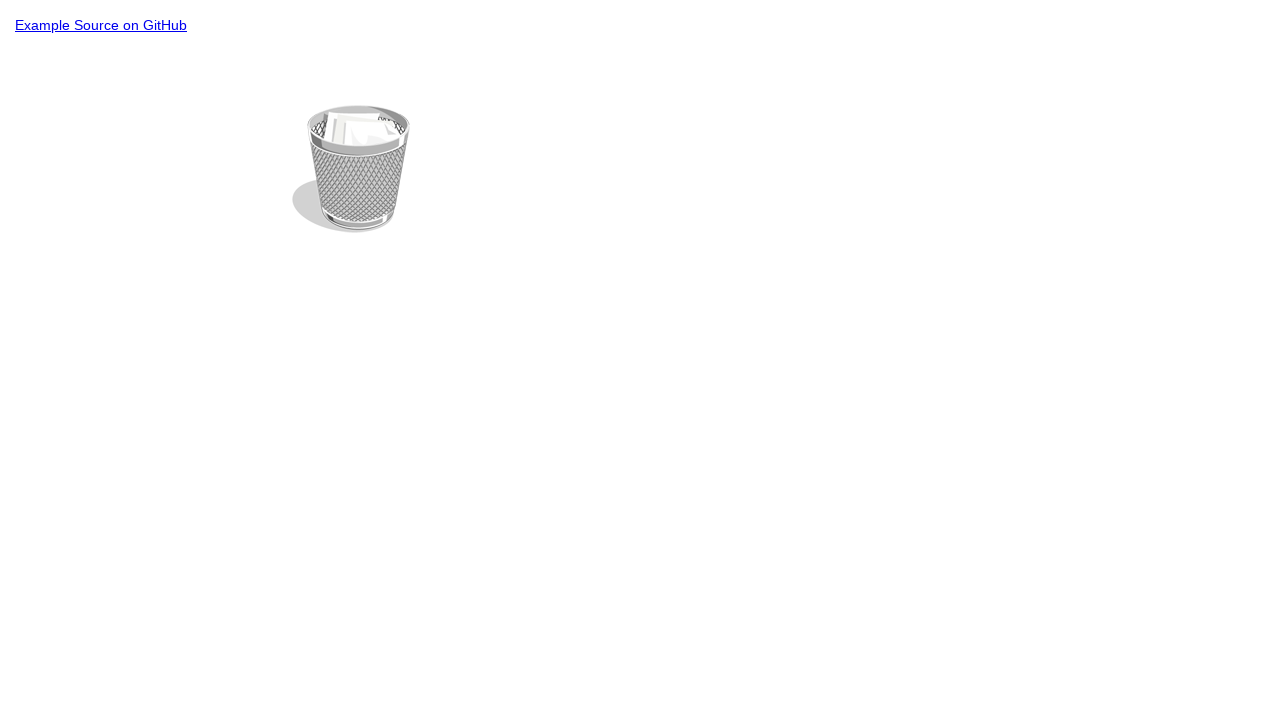